Tests Virgin America flight details by clicking find flights button, verifying flight information, and selecting a specific flight

Starting URL: http://www.blazedemo.com

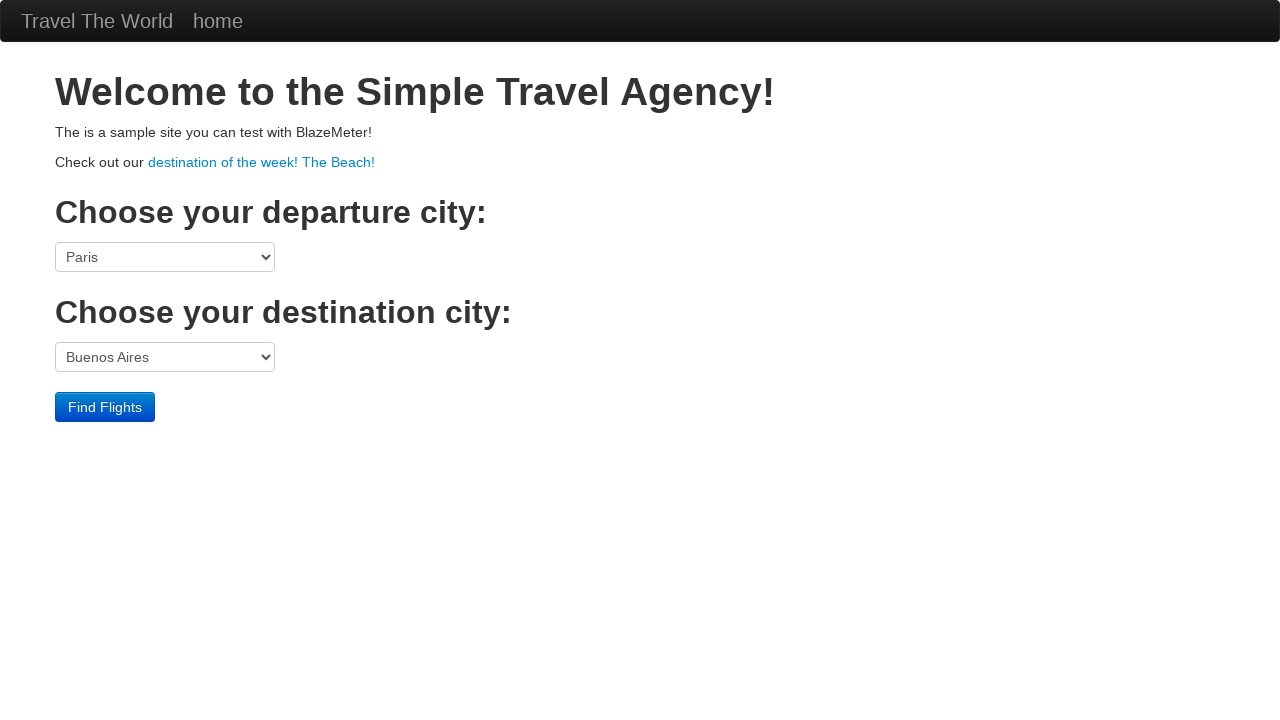

Clicked find flights button at (105, 407) on .container .container input
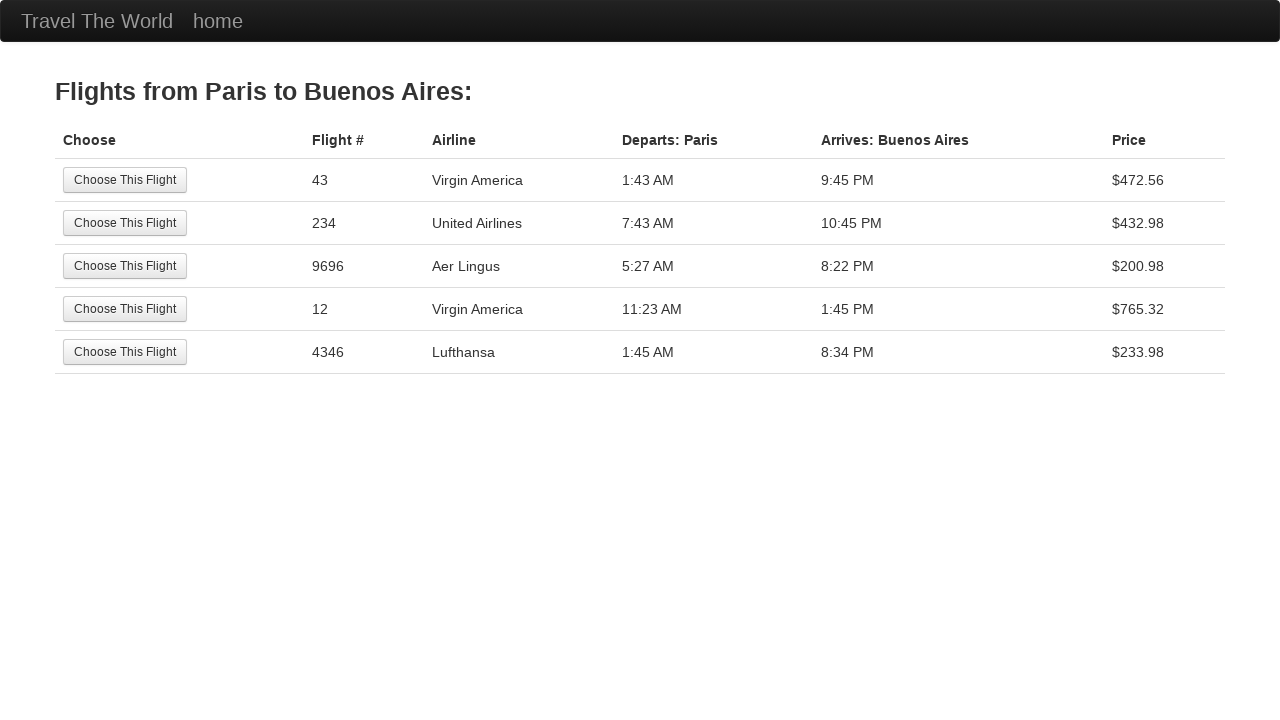

Flights table loaded
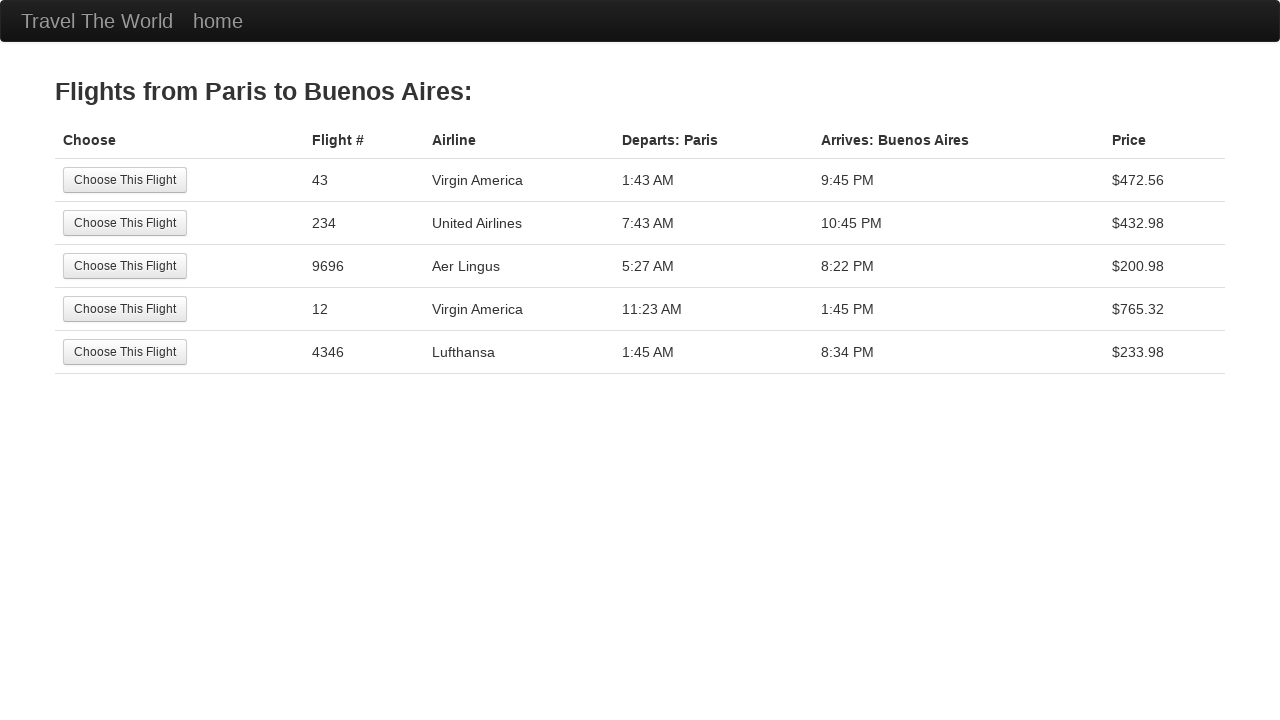

Retrieved all flight rows from table
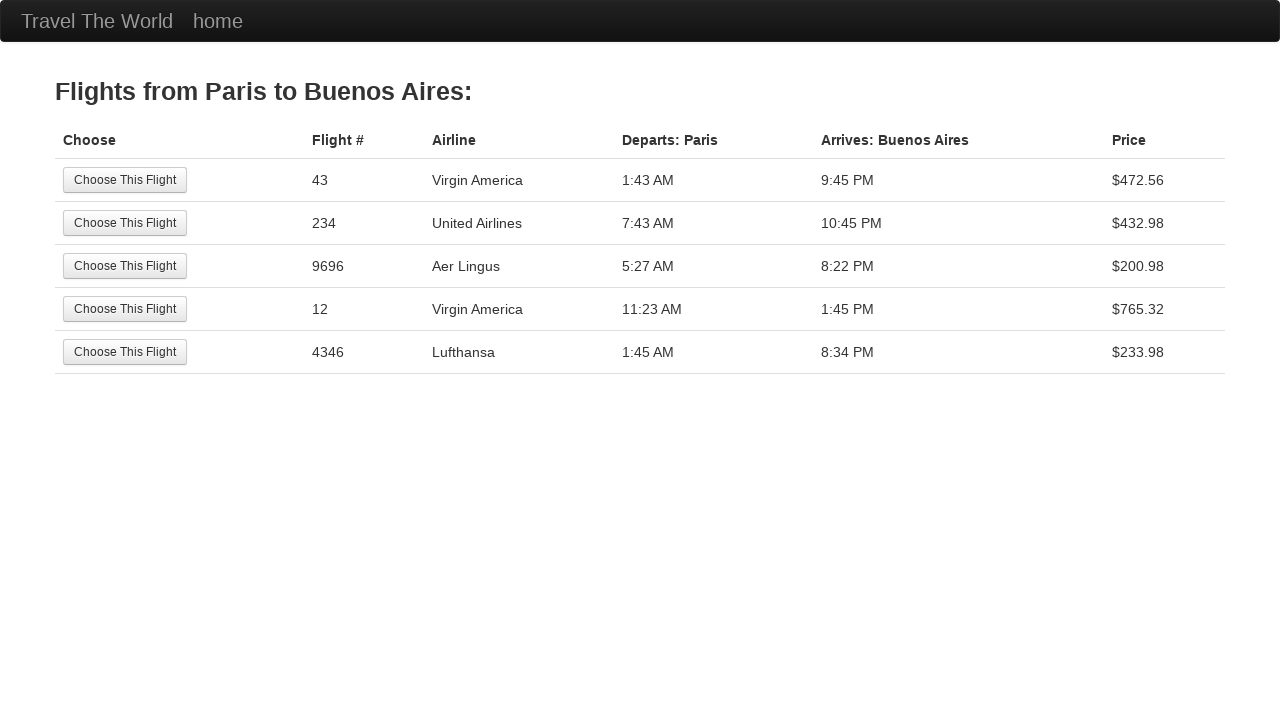

Selected 4th flight row (Virgin America Flight #12)
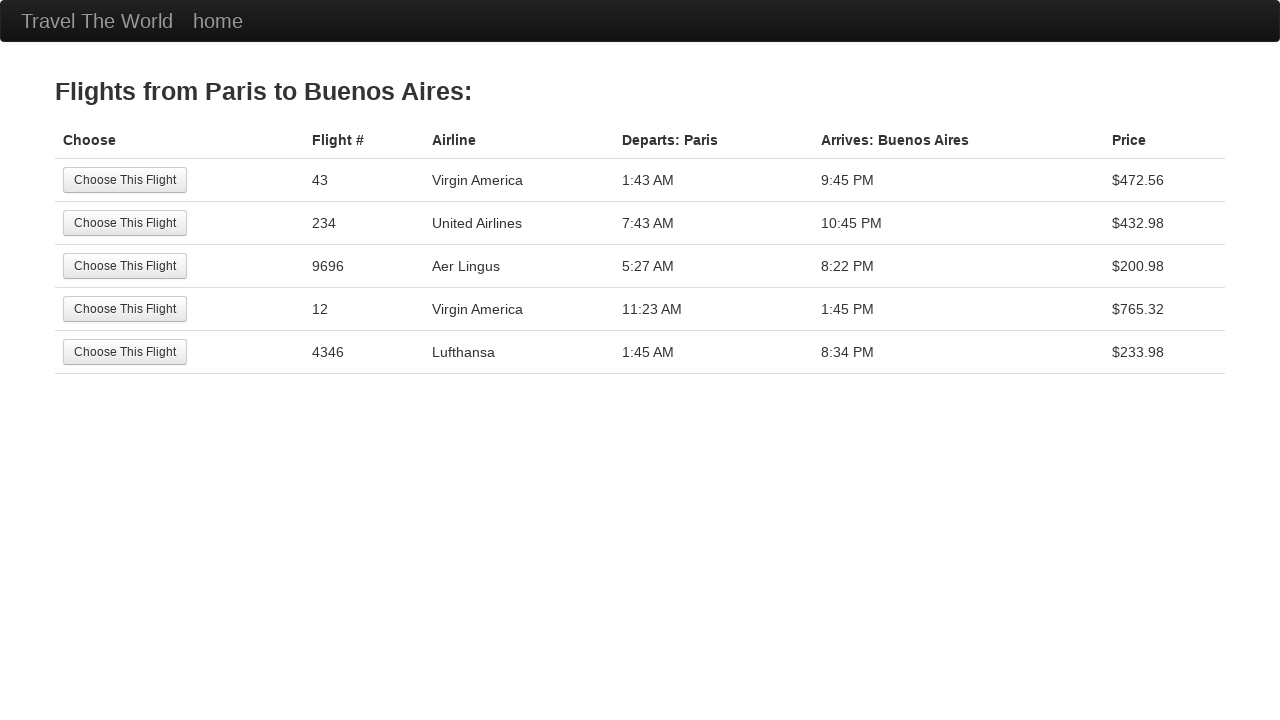

Retrieved all cells from selected flight row
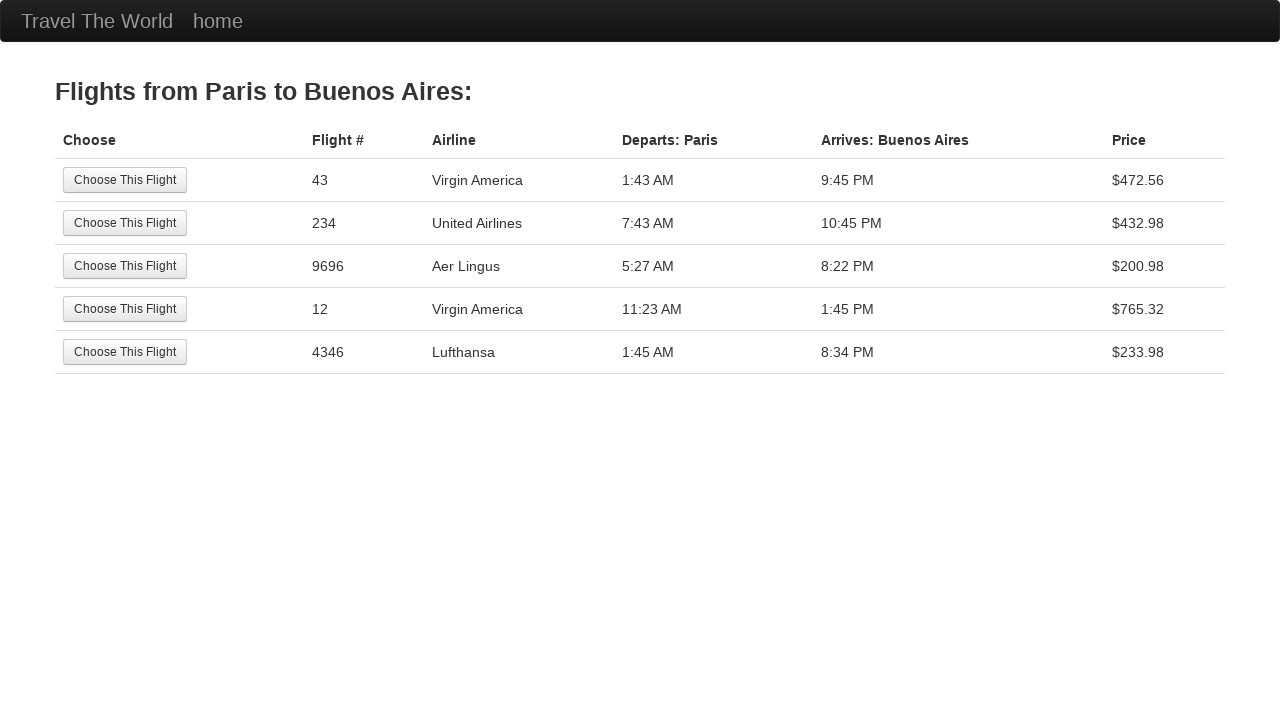

Extracted departure time: 11:23 AM
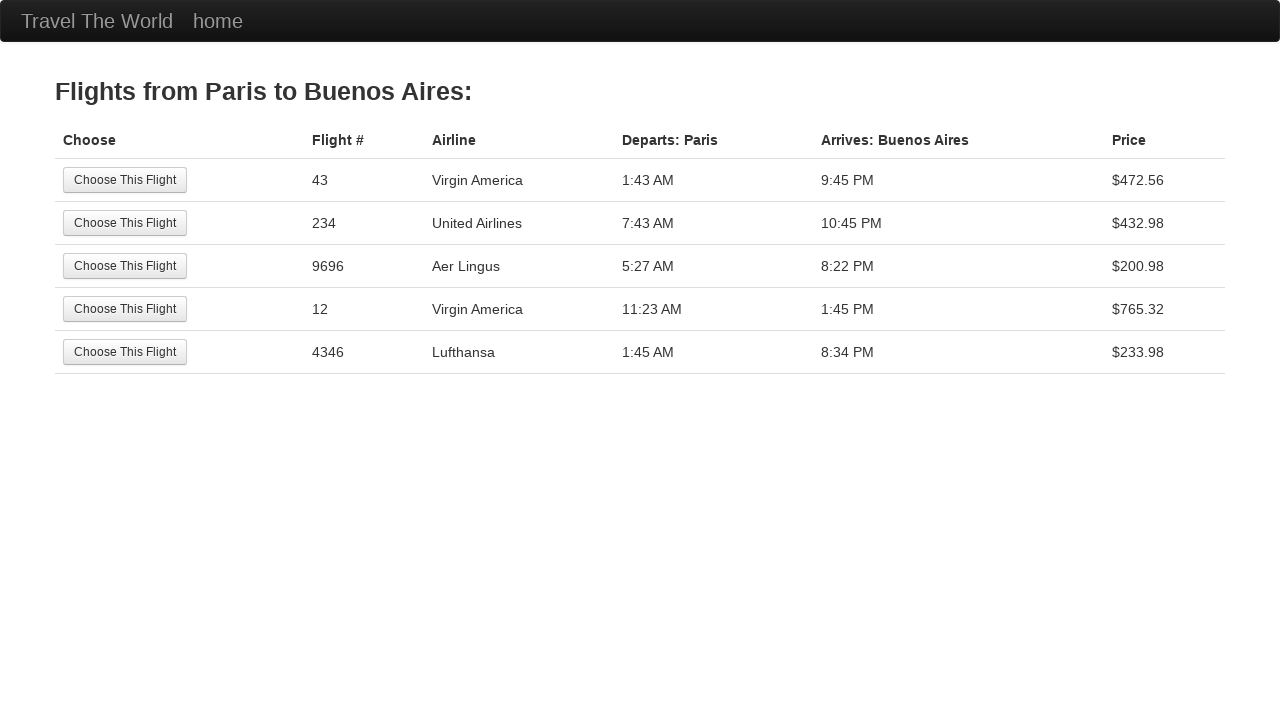

Verified departure time is 11:23 AM
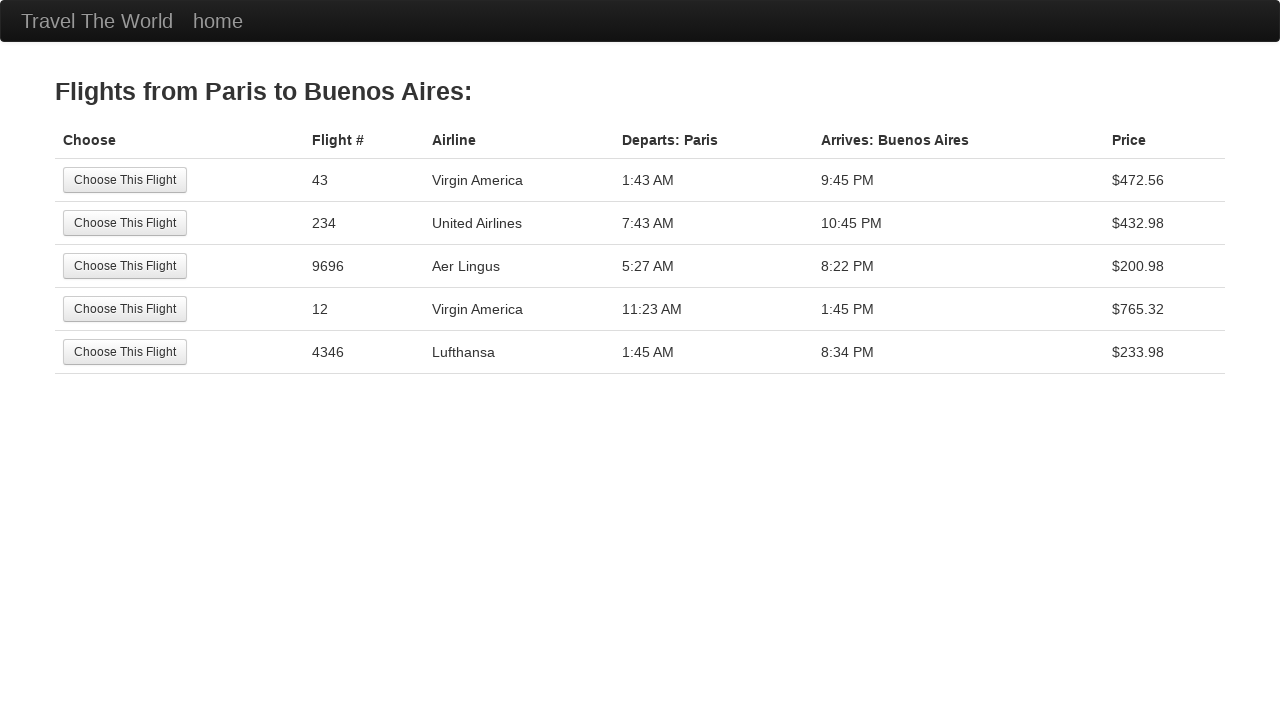

Extracted arrival time: 1:45 PM
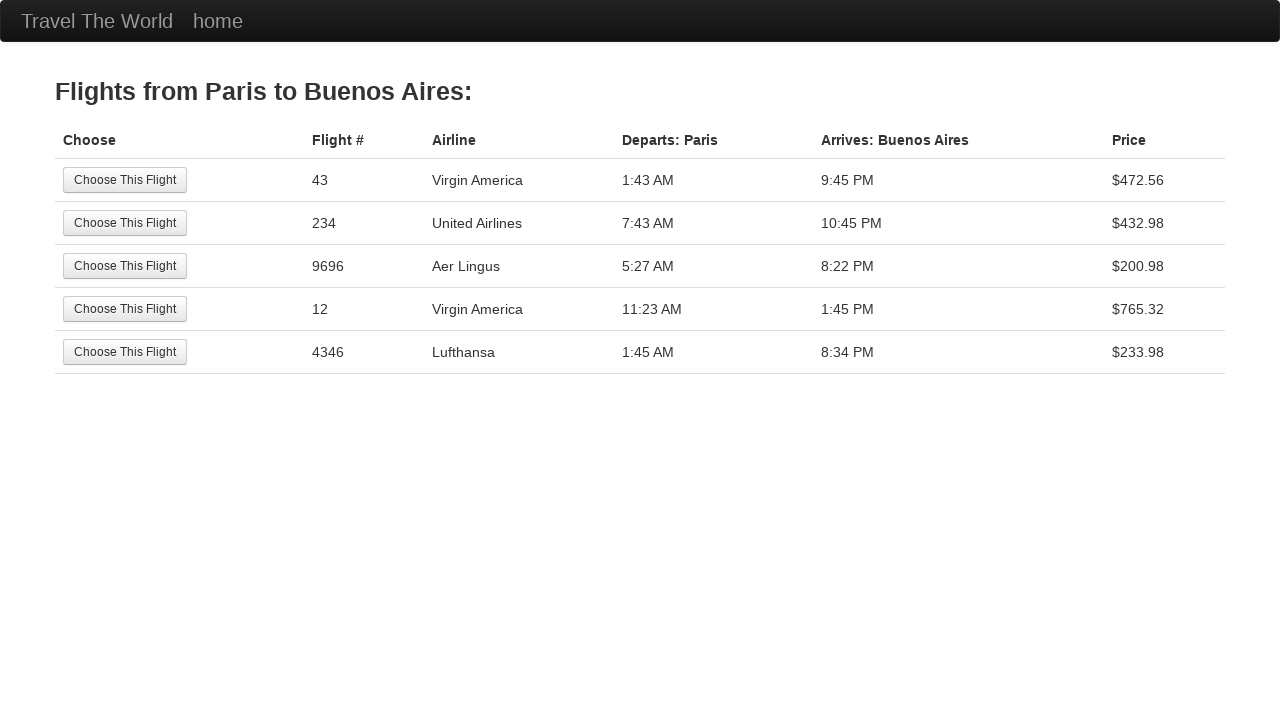

Verified arrival time is 1:45 PM
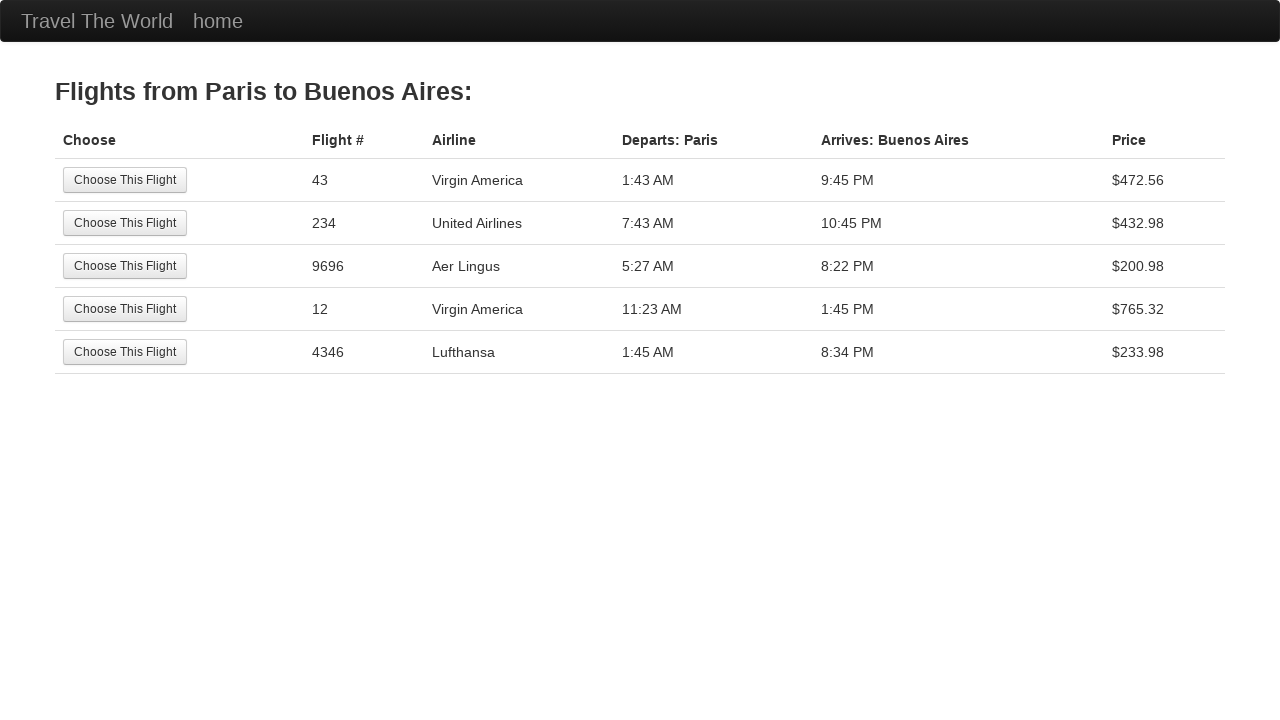

Extracted flight cost: $765.32
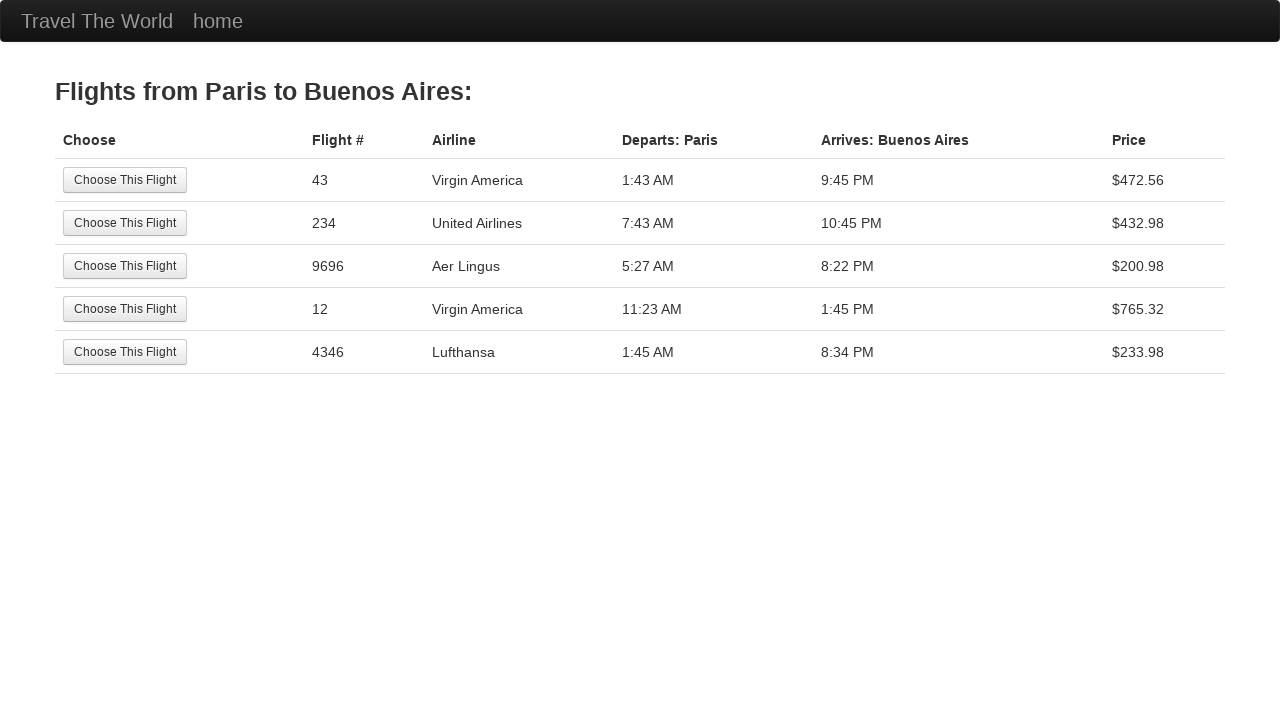

Verified flight cost is $765.32
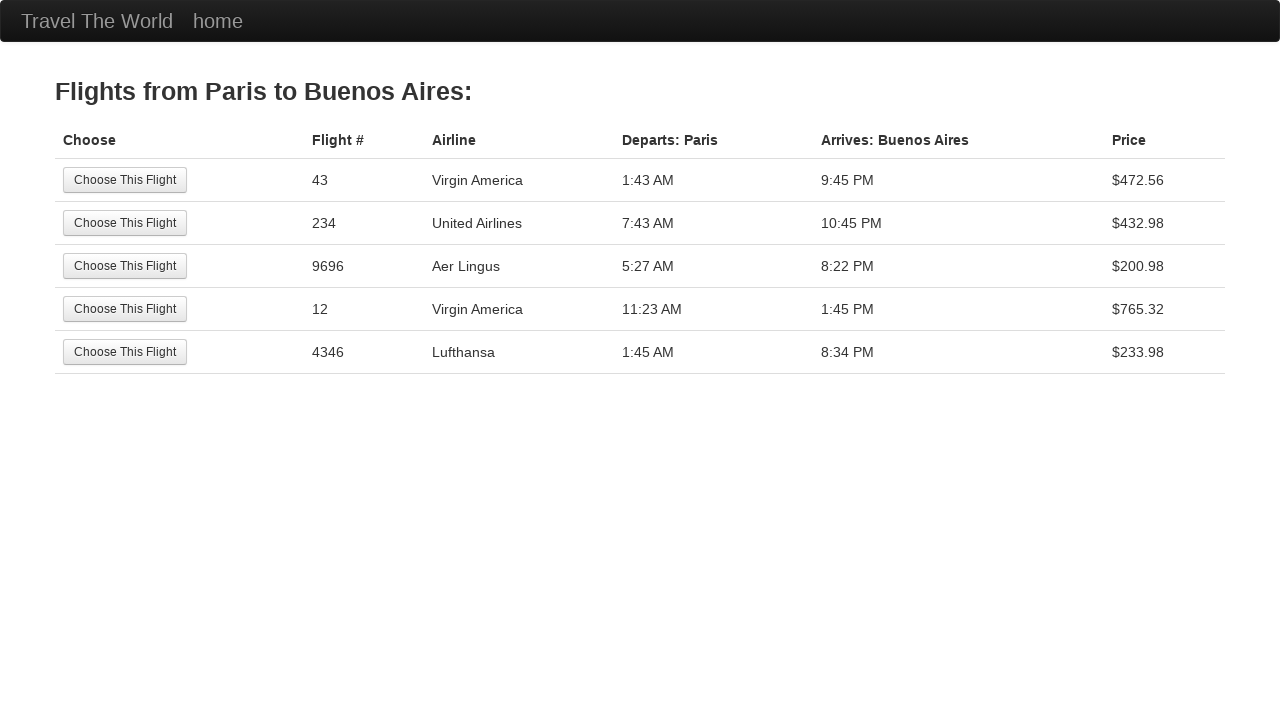

Clicked 'Choose This Flight' button for Virgin America Flight #12 at (179, 309) on table tbody tr >> nth=3 >> td >> nth=0
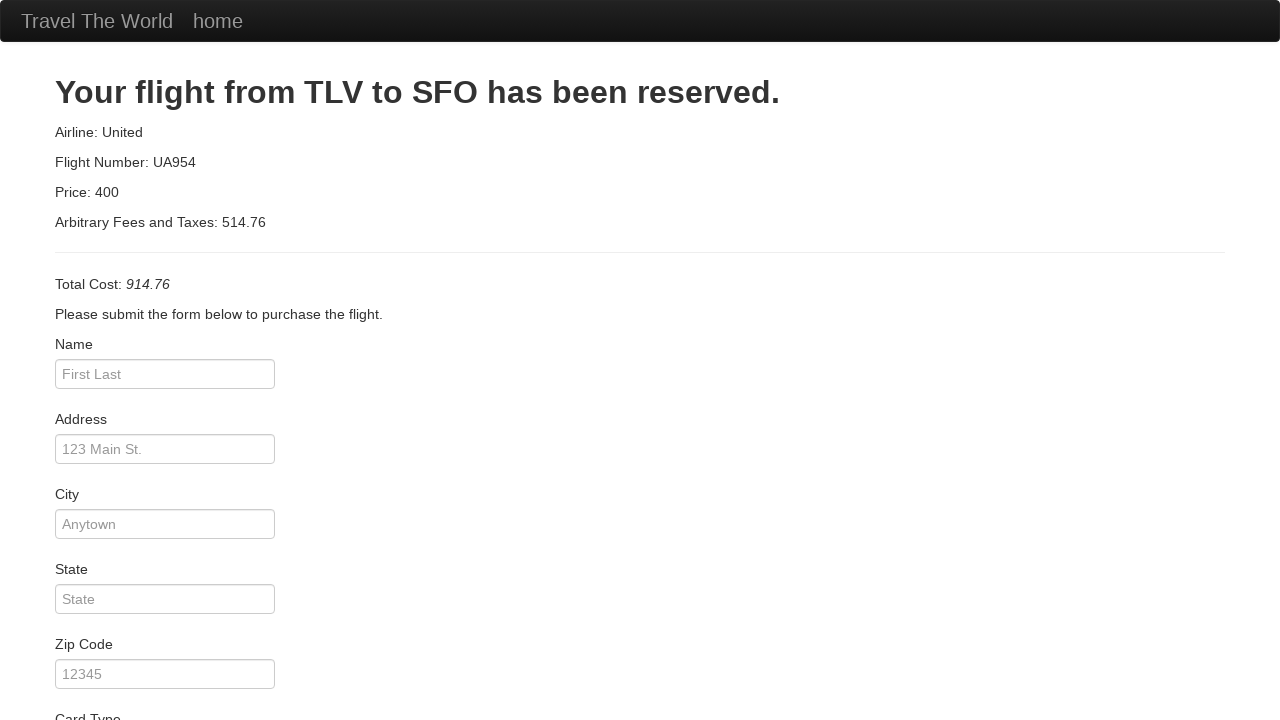

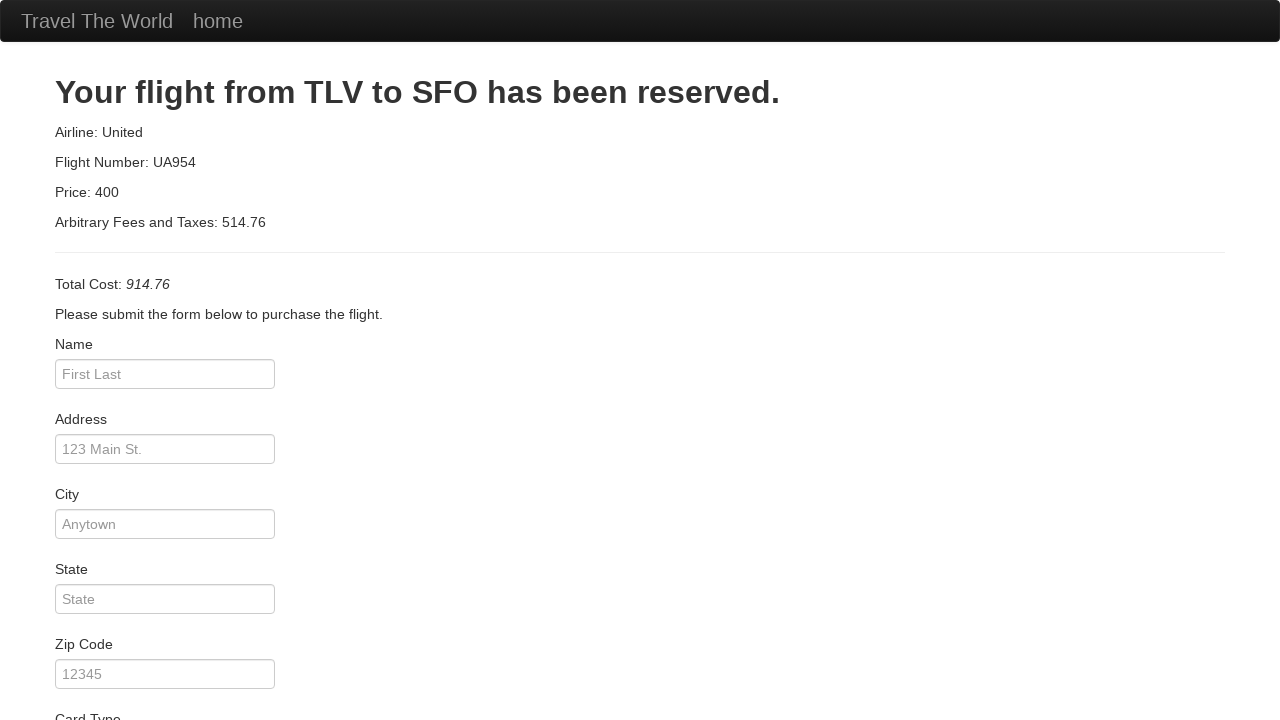